Navigates to Python.org homepage and verifies the upcoming events section is present and contains event links and dates

Starting URL: https://www.python.org/

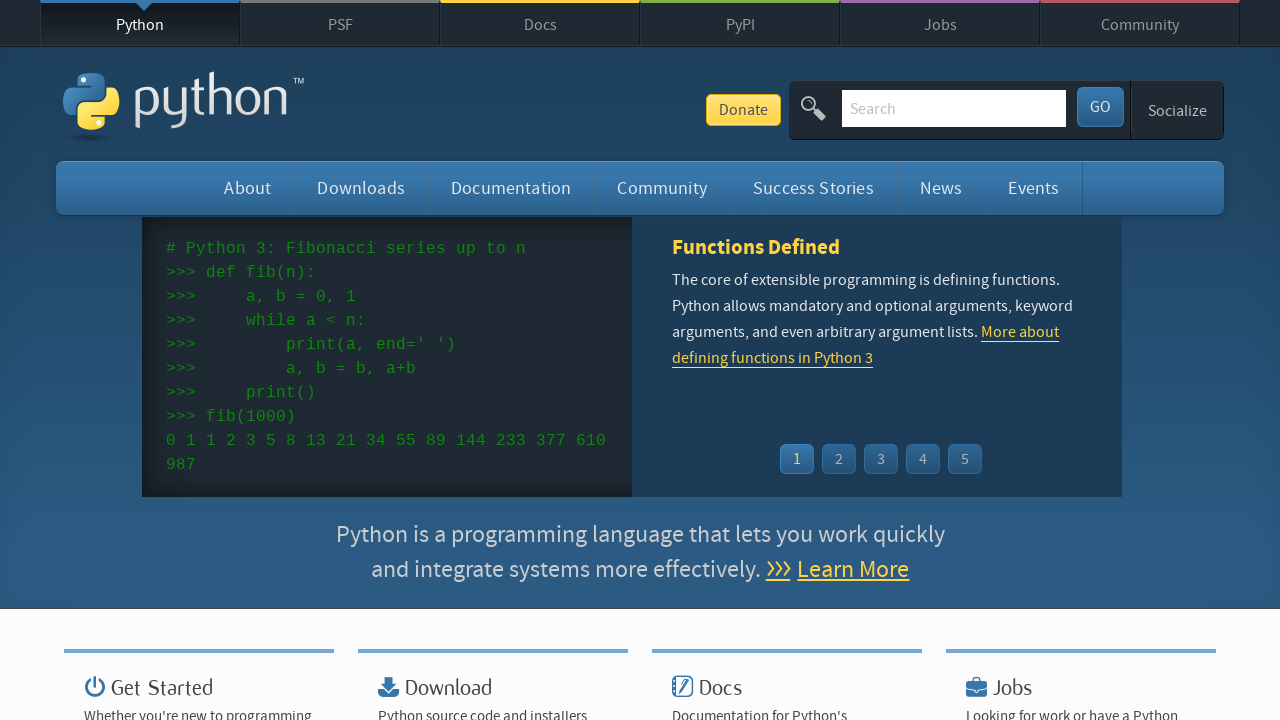

Navigated to Python.org homepage
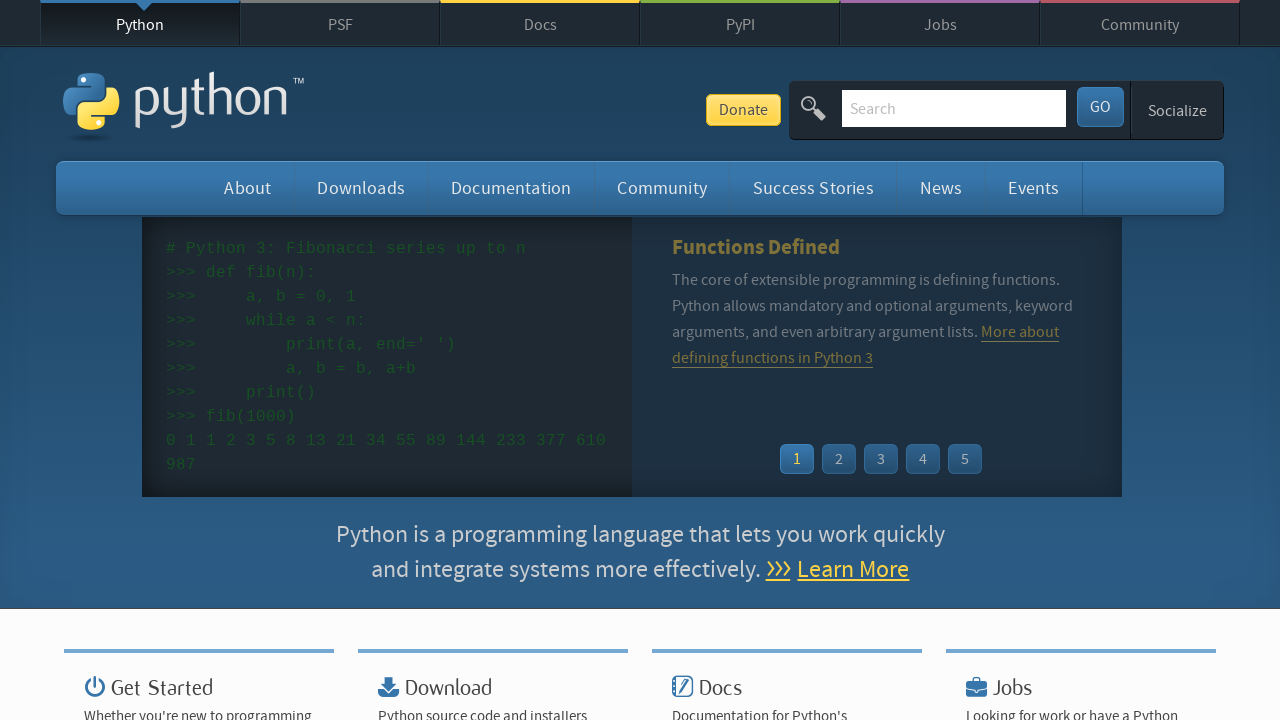

Upcoming events section loaded
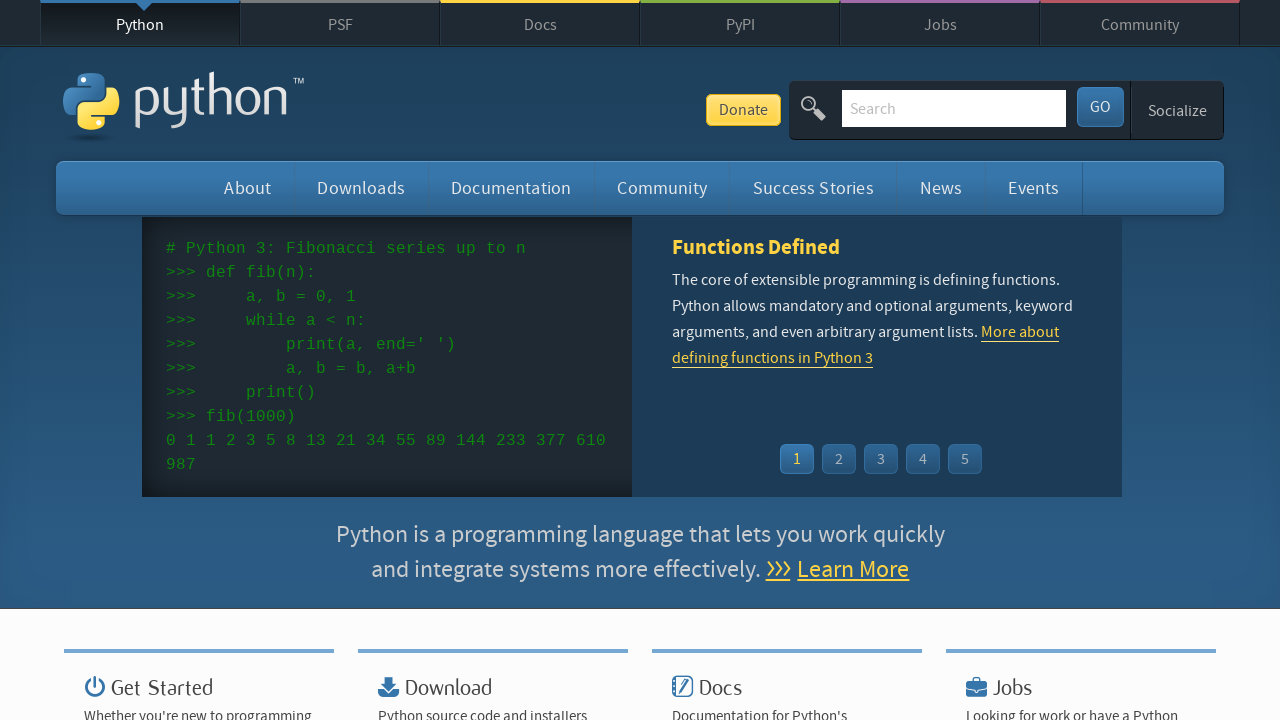

Event links are present in the upcoming events section
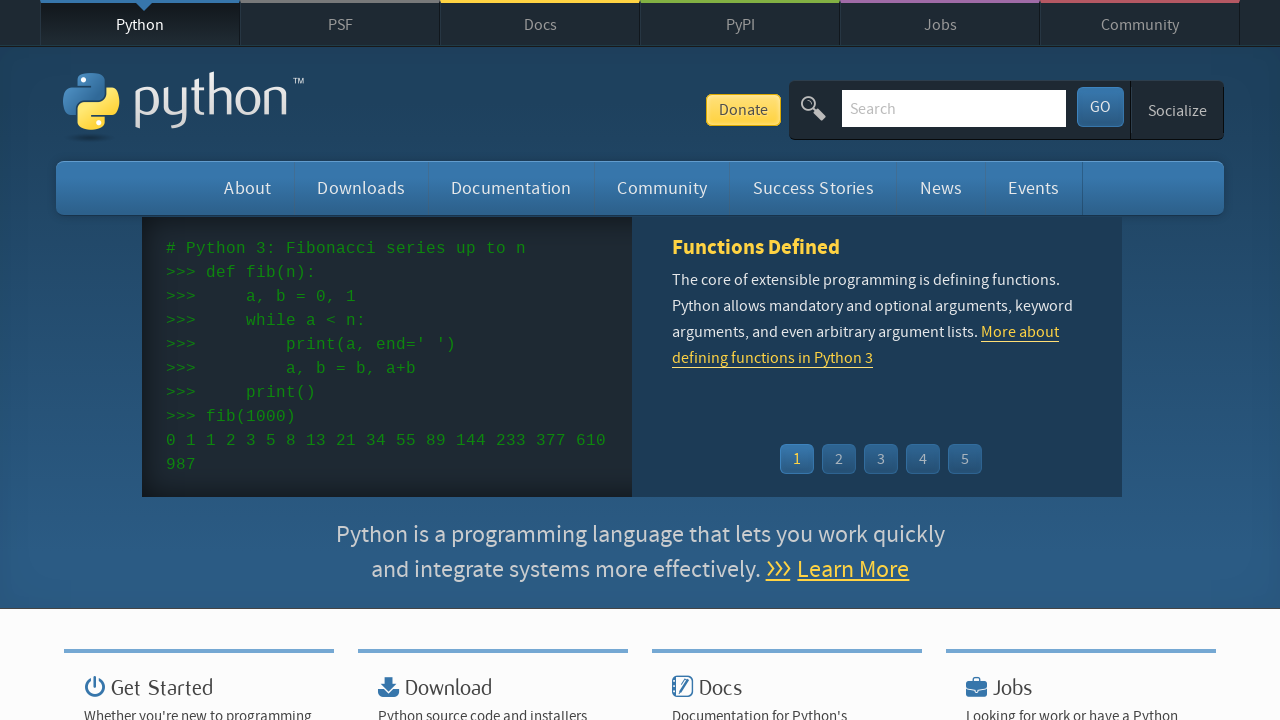

Event dates are present in the upcoming events section
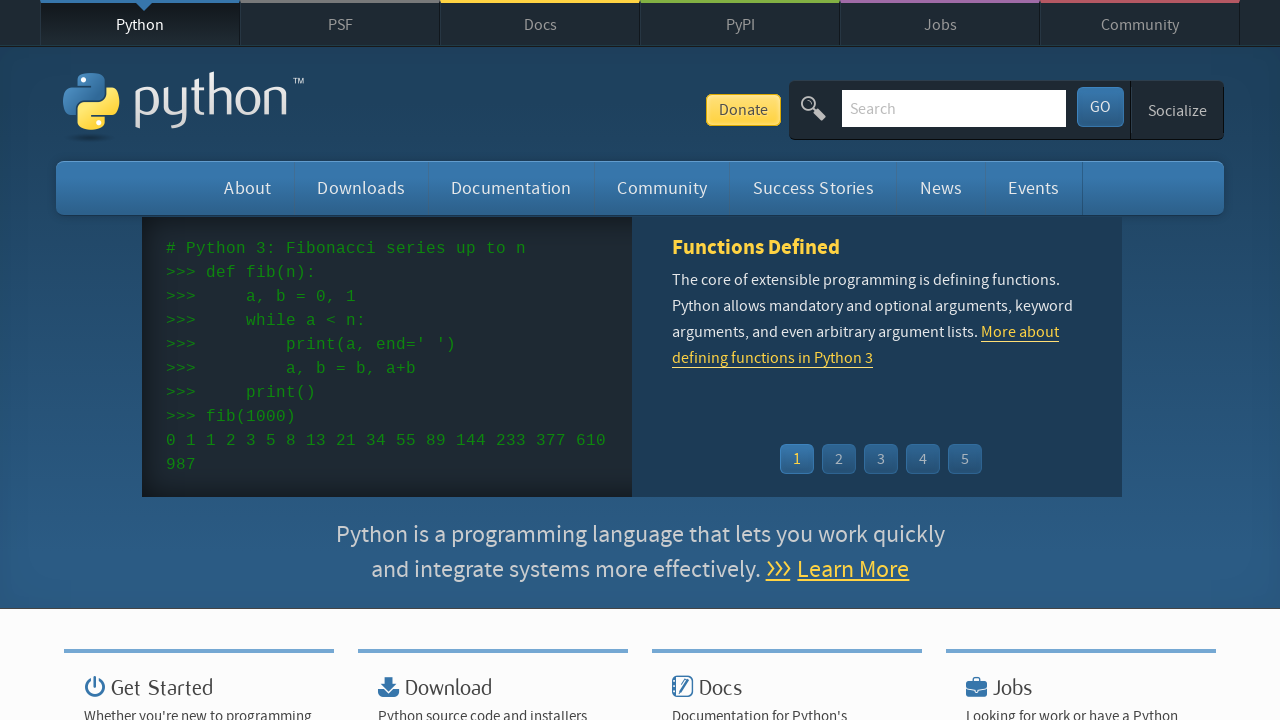

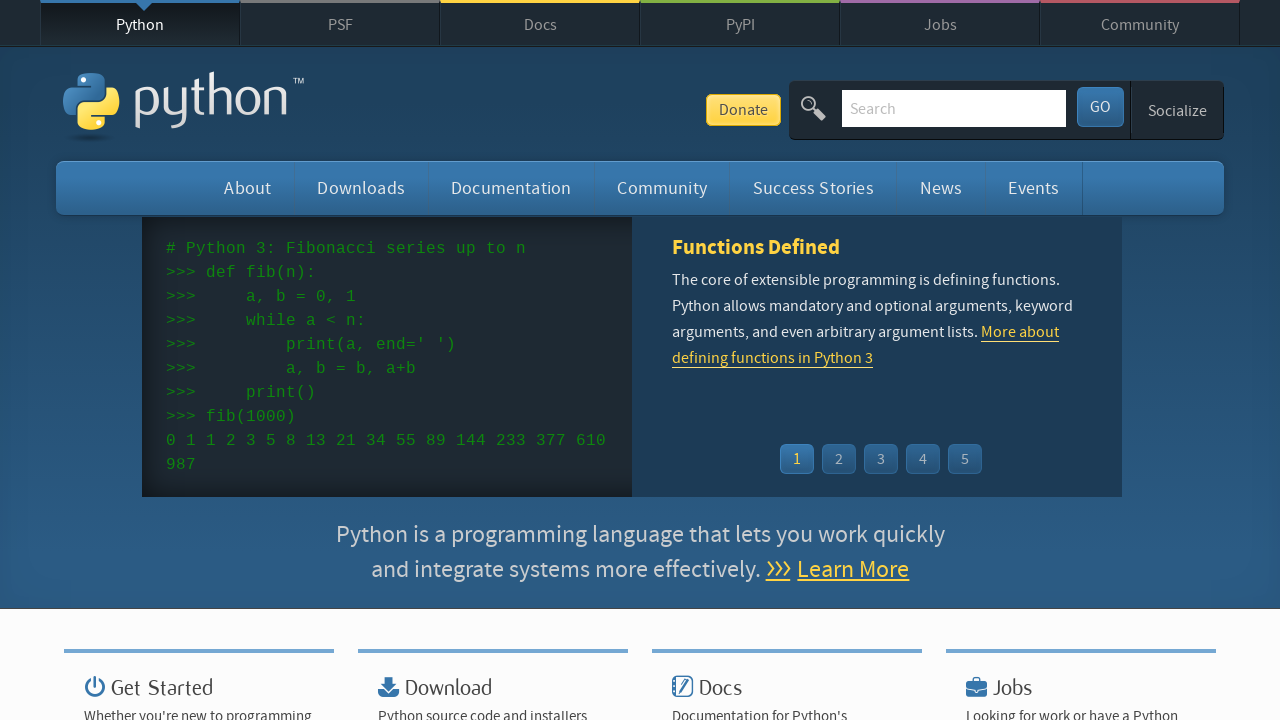